Tests that entering a number above 100 displays the error message "Number is too big"

Starting URL: https://acctabootcamp.github.io/site/tasks/enter_a_number

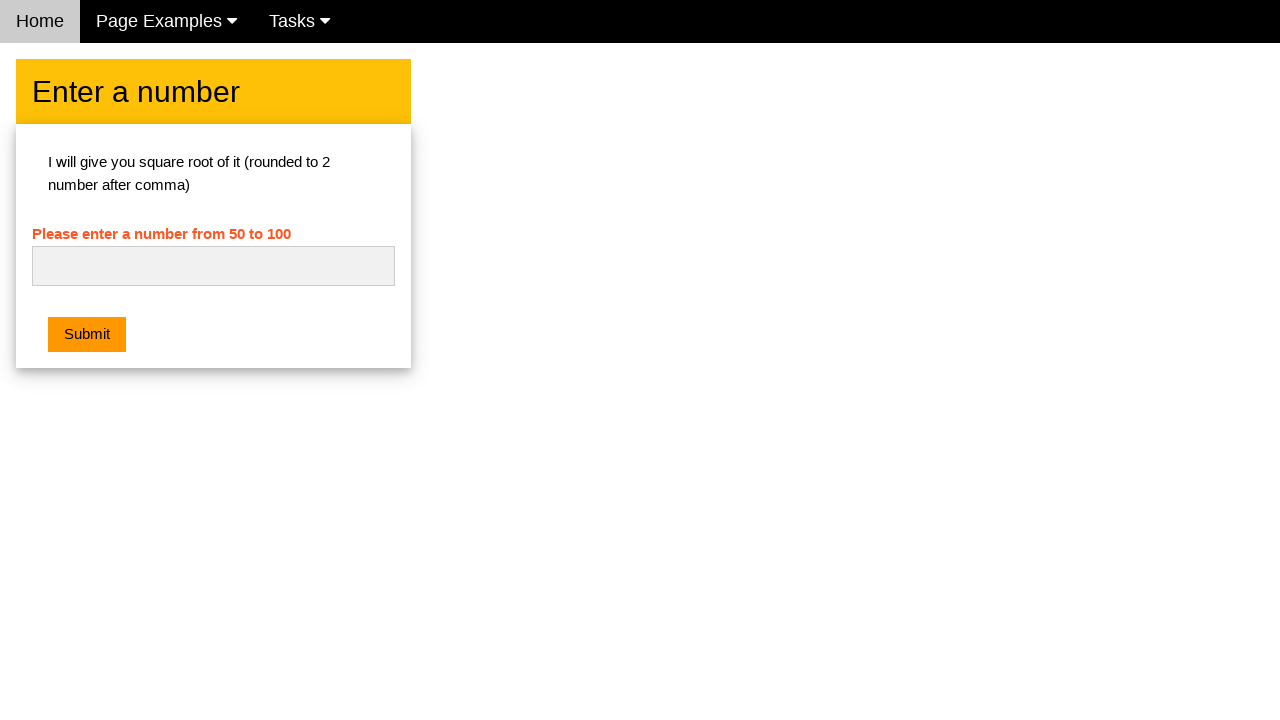

Filled number input with '101' on #numb
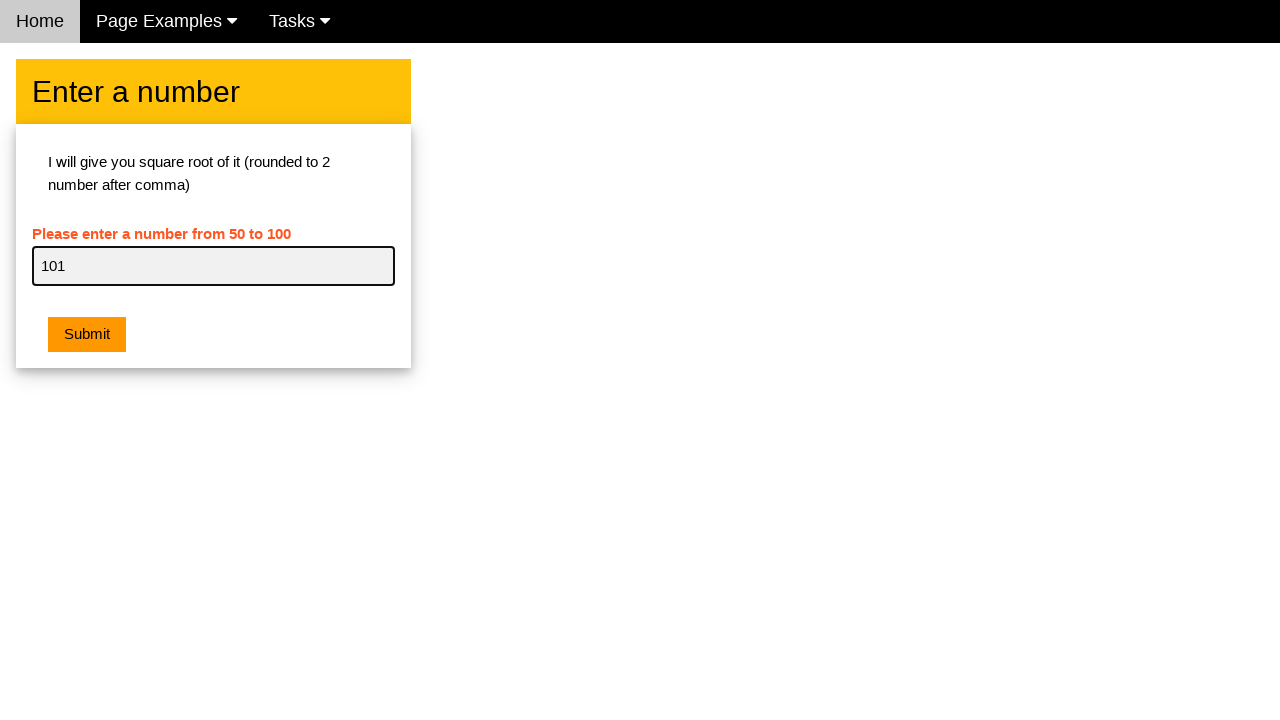

Clicked submit button at (87, 335) on .w3-btn
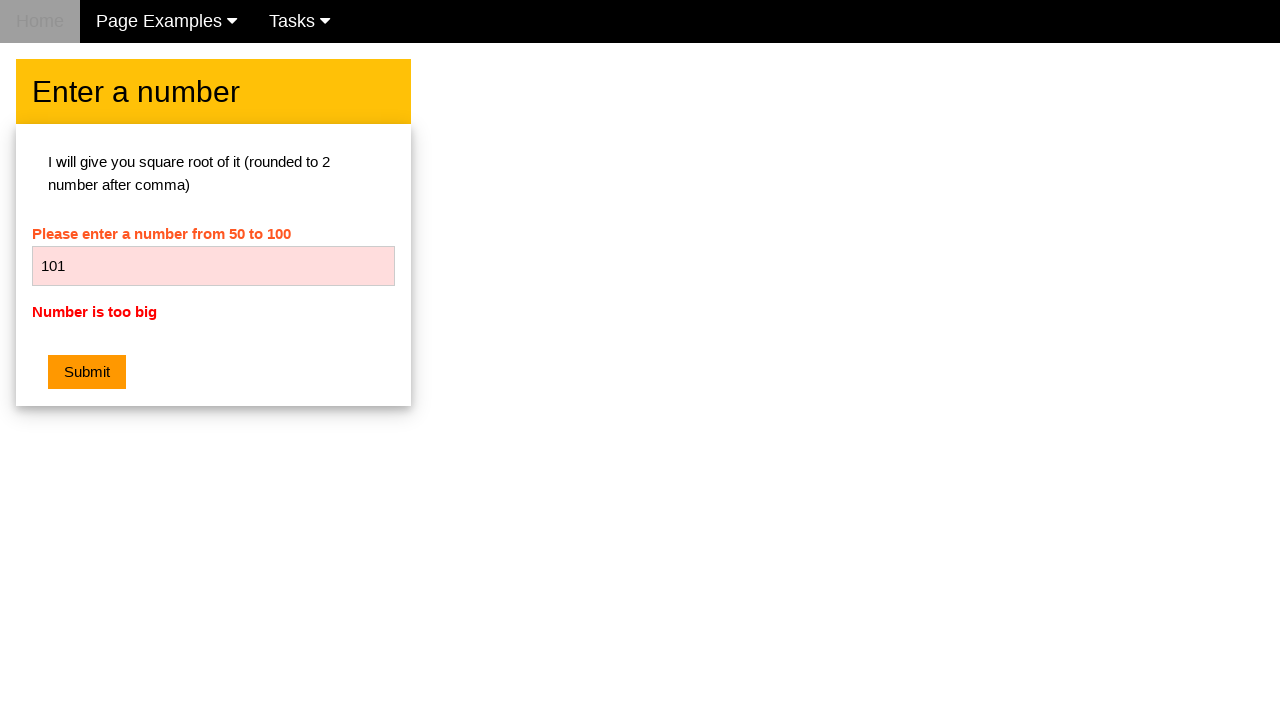

Verified error message 'Number is too big' displayed for input 101
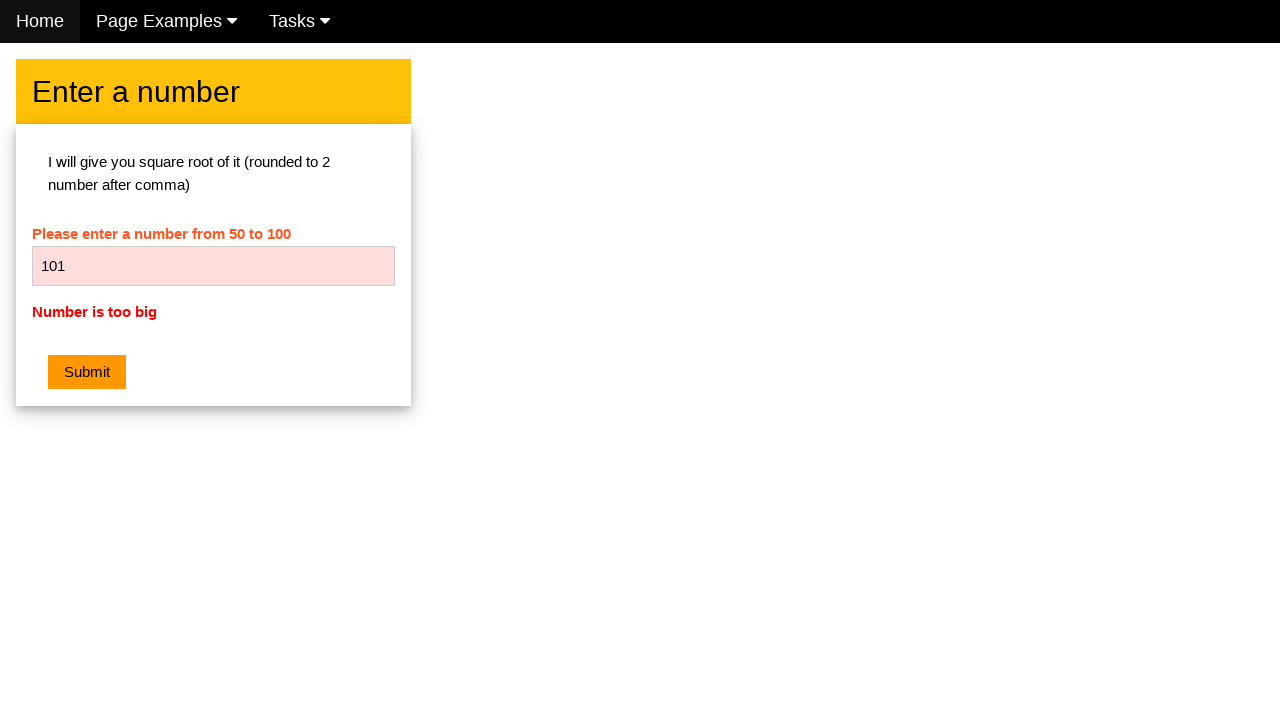

Cleared number input field on #numb
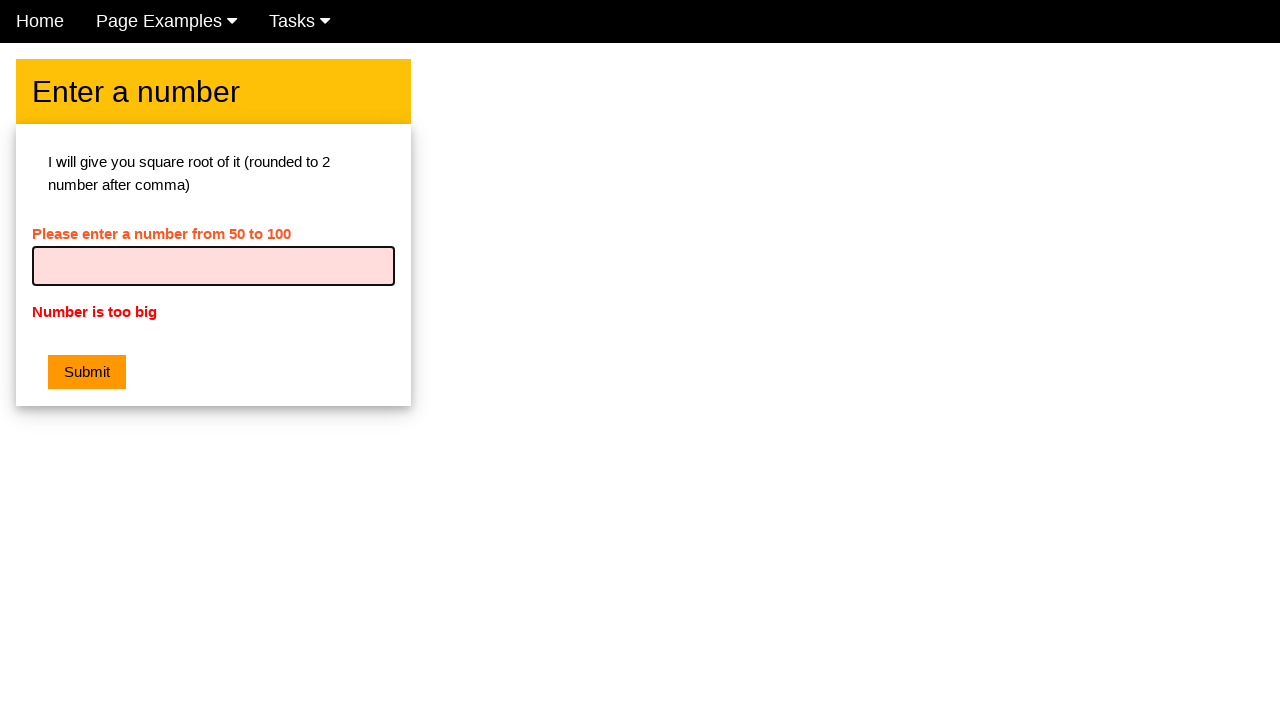

Filled number input with '1000' on #numb
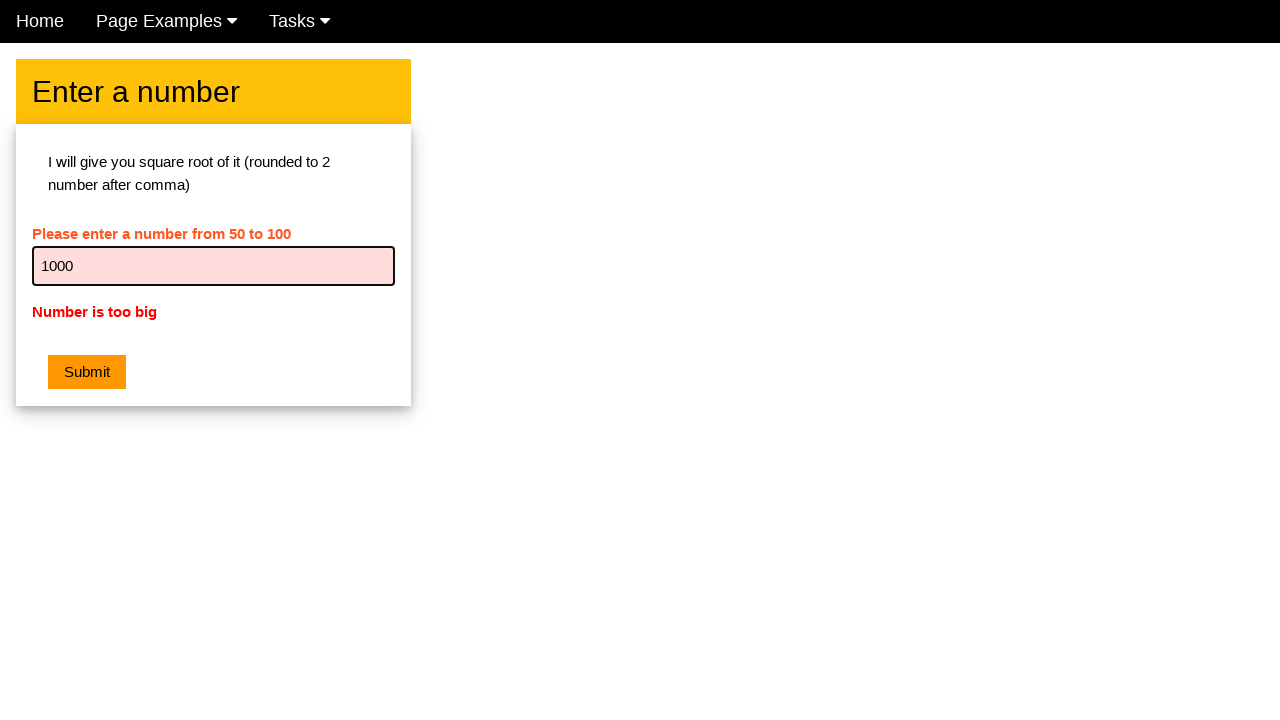

Clicked submit button at (87, 372) on .w3-btn
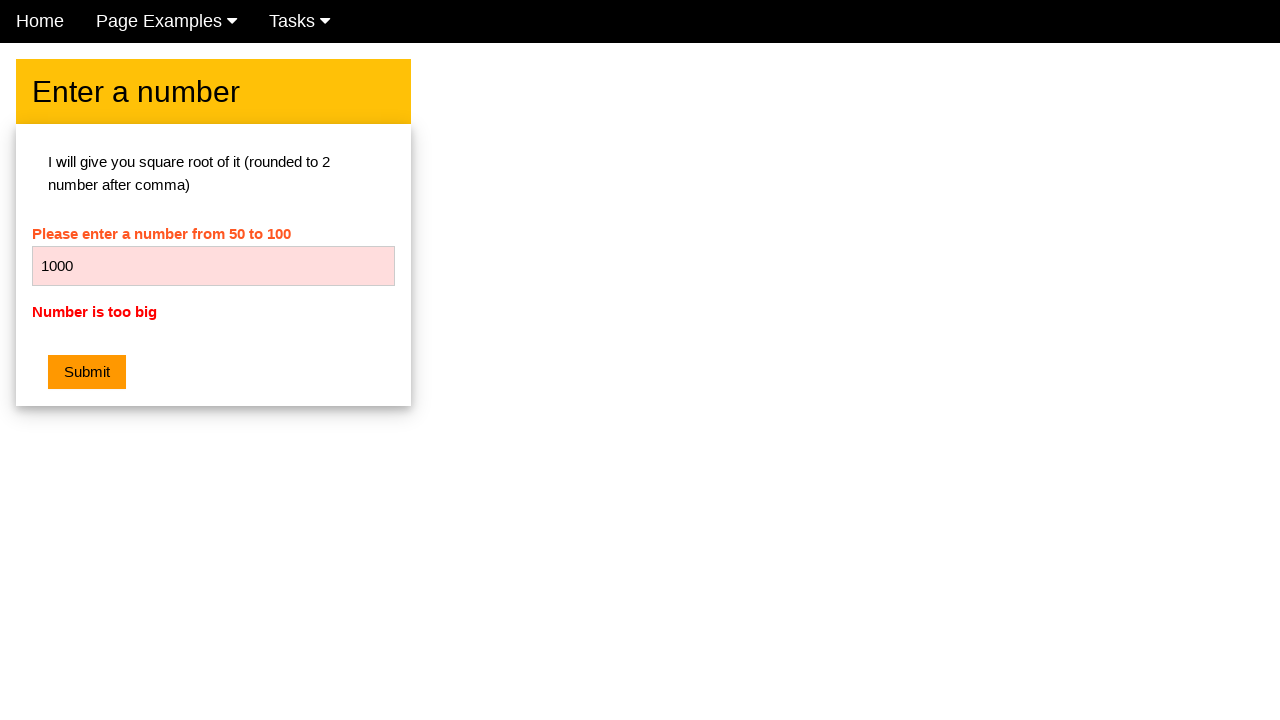

Verified error message 'Number is too big' displayed for input 1000
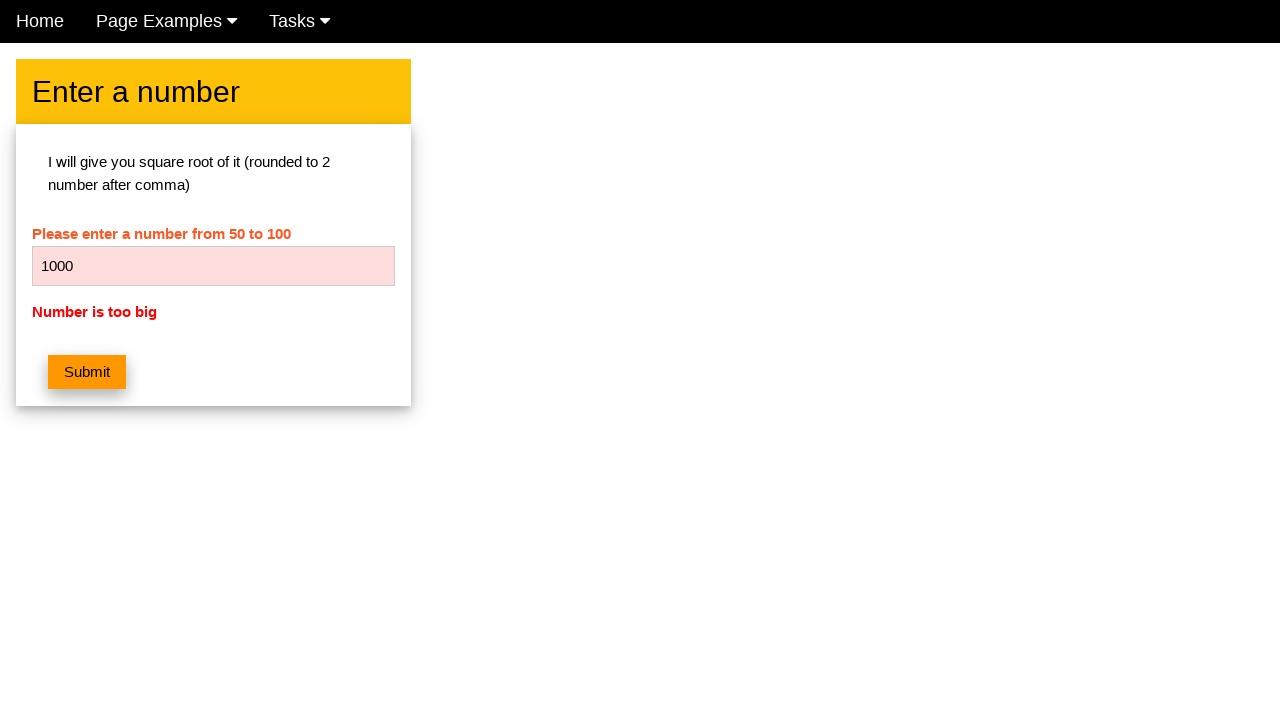

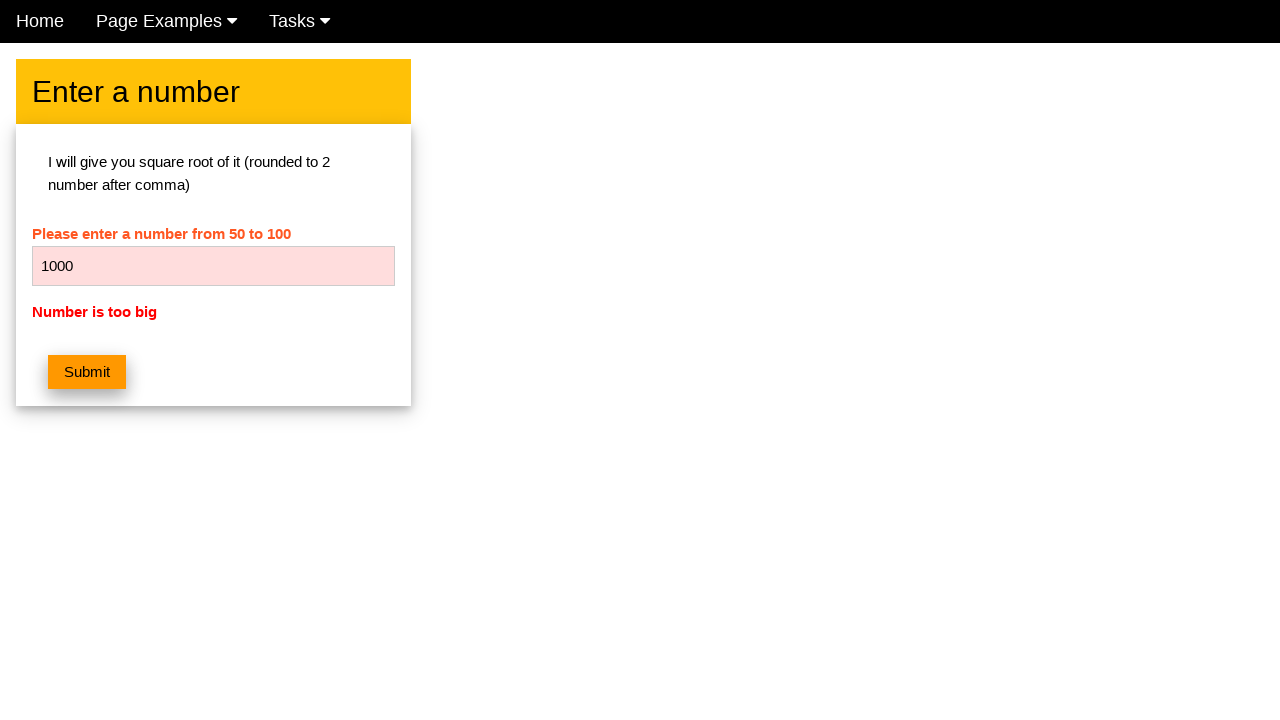